Tests a practice form by filling in personal information fields including first name, last name, email, gender, mobile number, subject, hobbies, and address on the DemoQA automation practice form.

Starting URL: https://demoqa.com/automation-practice-form

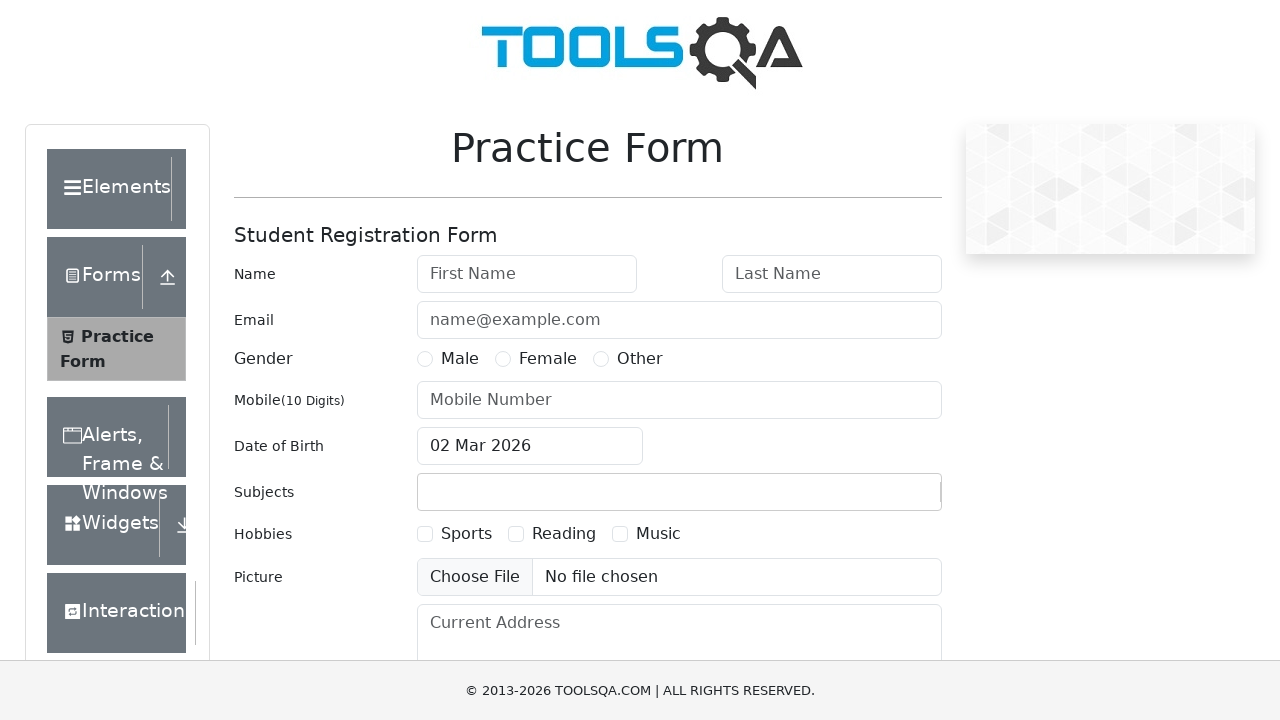

Filled first name field with 'John' on #firstName
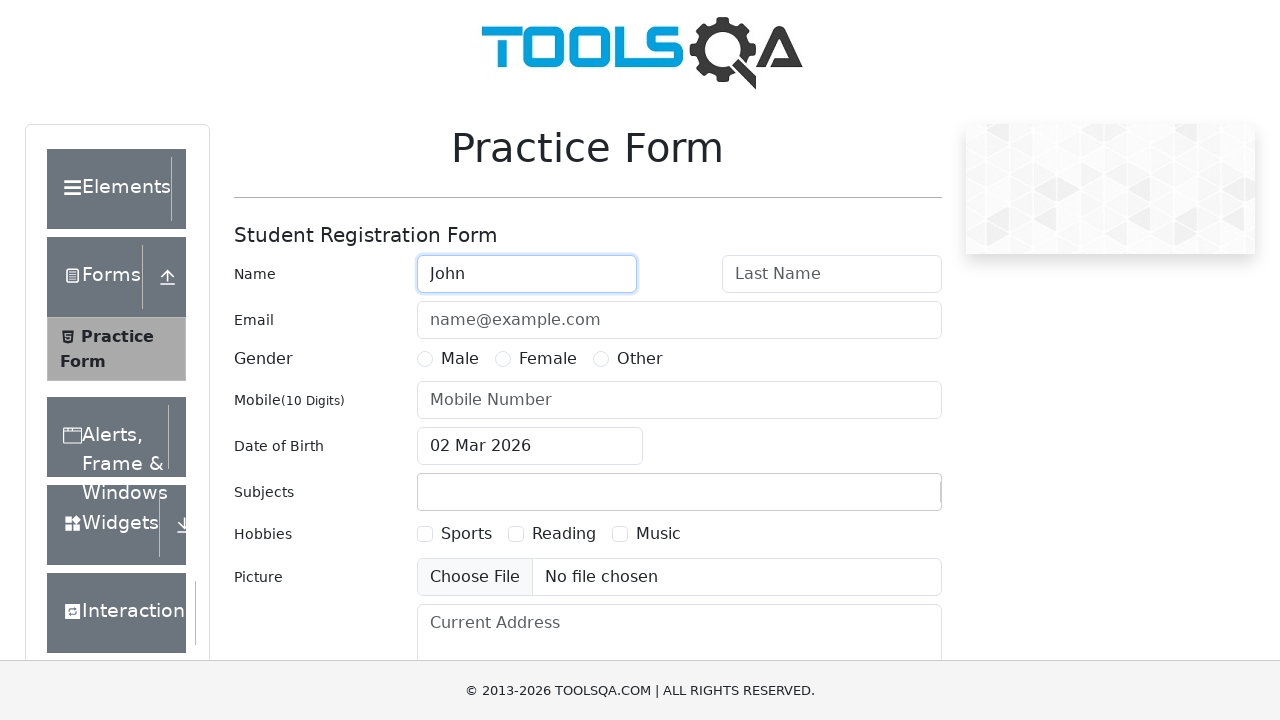

Filled last name field with 'Doe' on #lastName
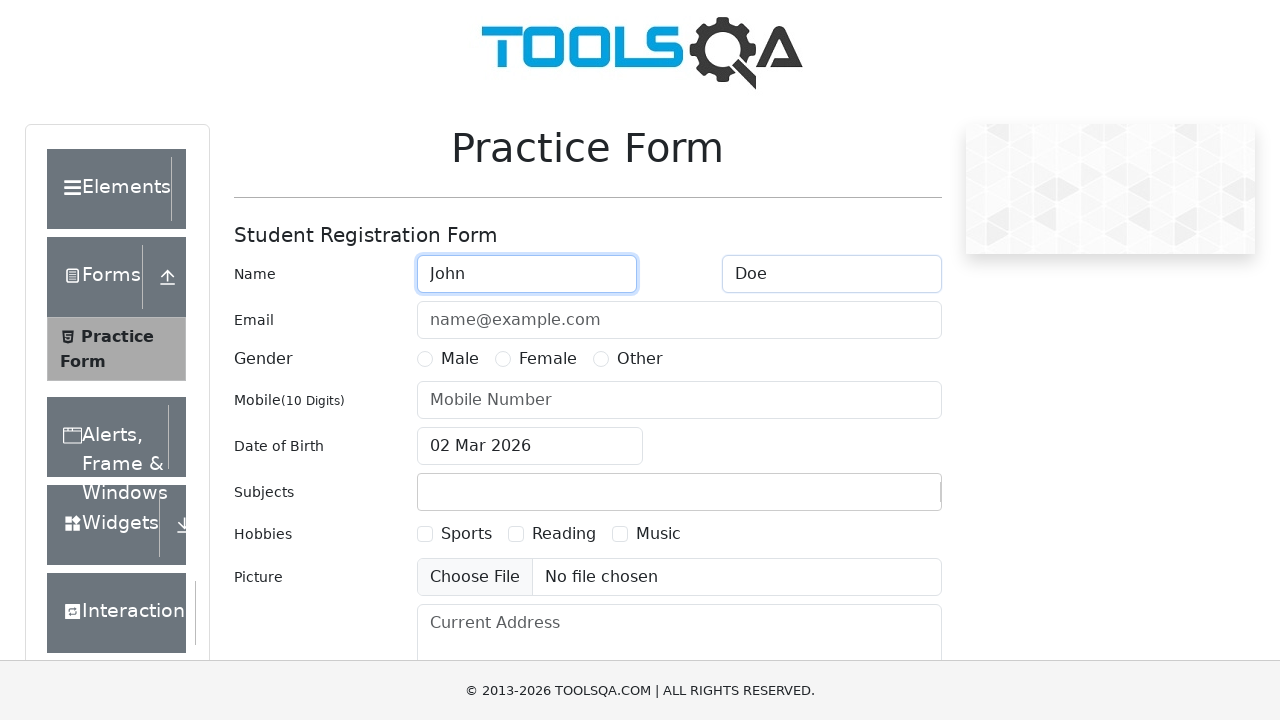

Filled email field with 'john.doe@ntech.com' on input#userEmail
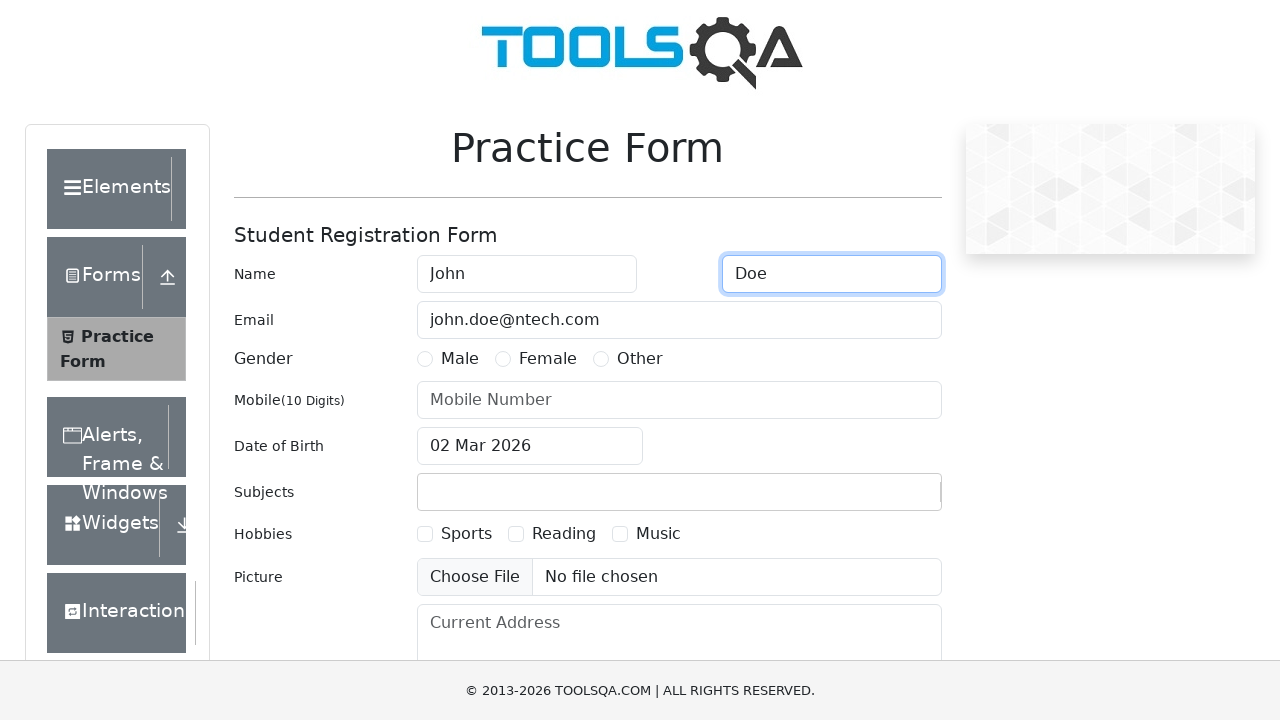

Filled subject field with 'Science' on #subjectsContainer input
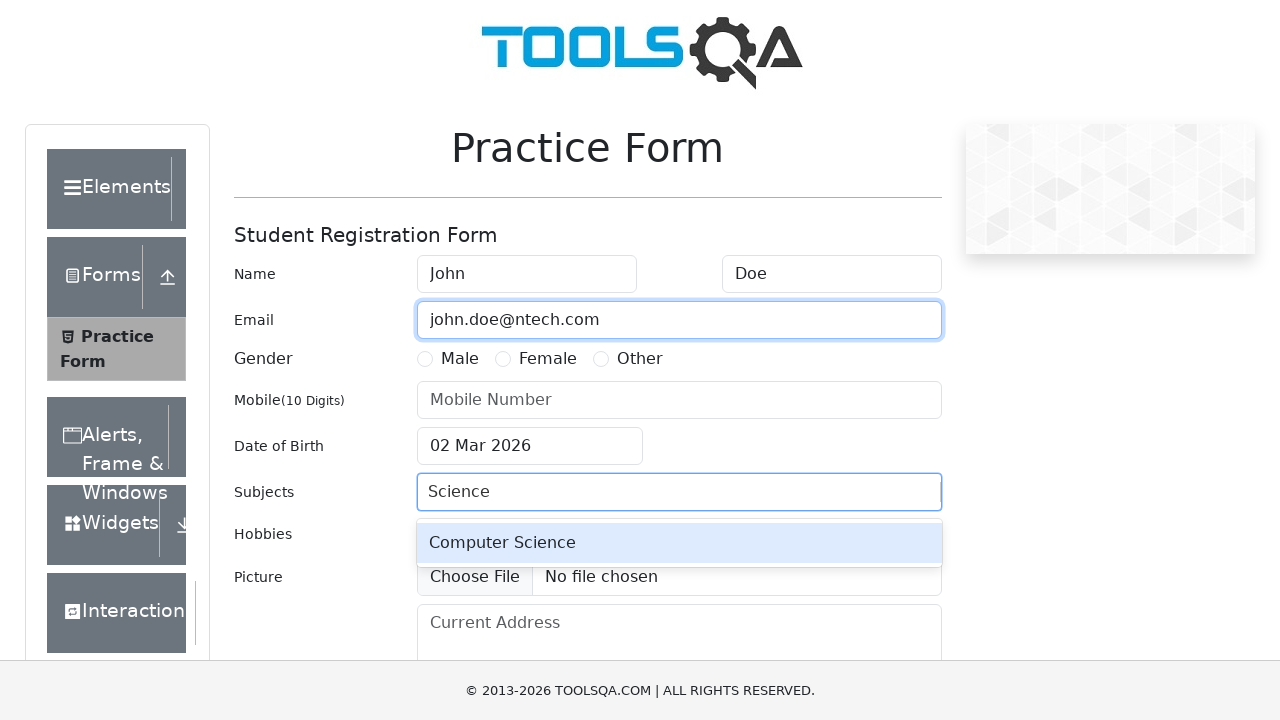

Pressed Enter to confirm subject selection
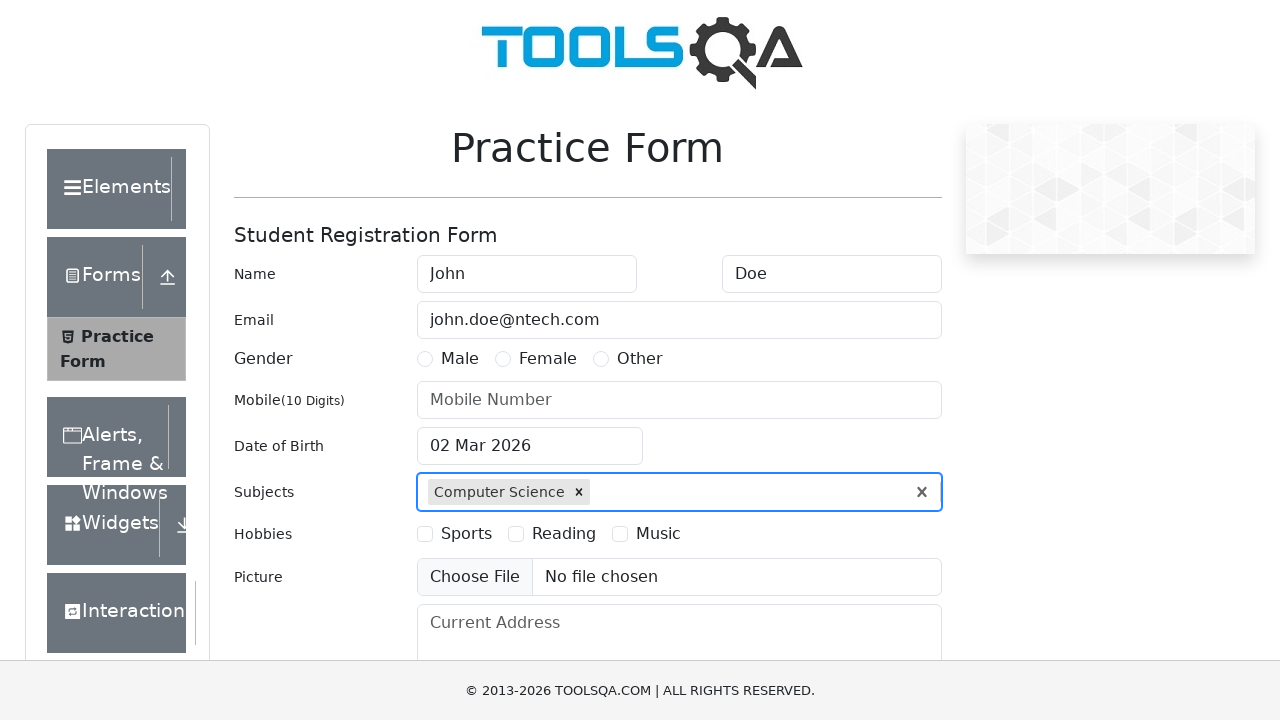

Located hobbies checkbox element
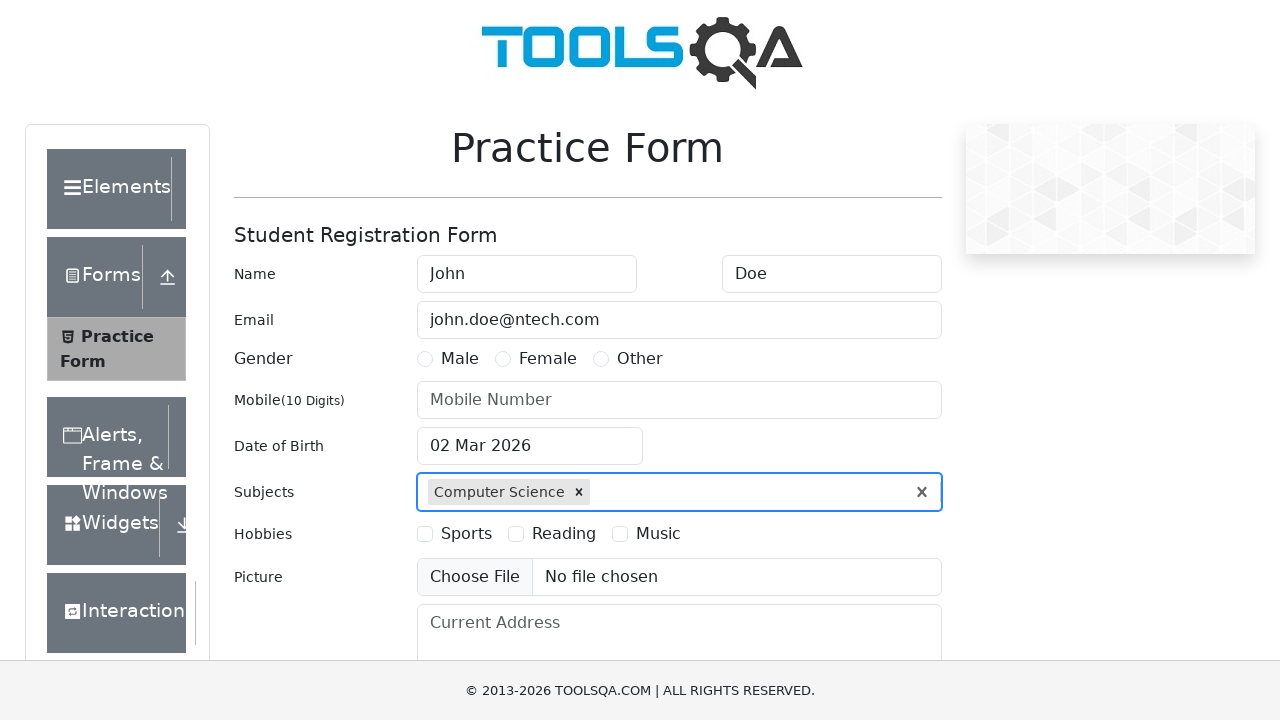

Clicked Sports hobbies checkbox at (466, 534) on label[for='hobbies-checkbox-1']
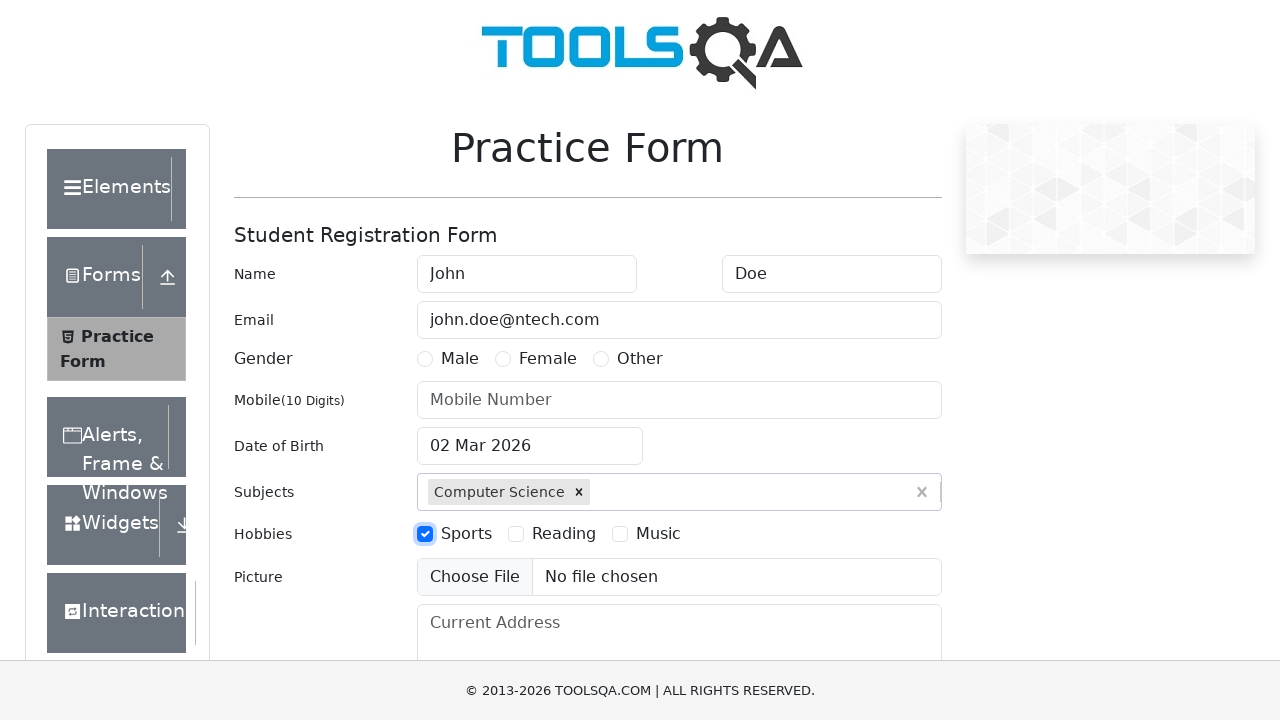

Filled mobile number field with '9977885544' on input[placeholder='Mobile Number']
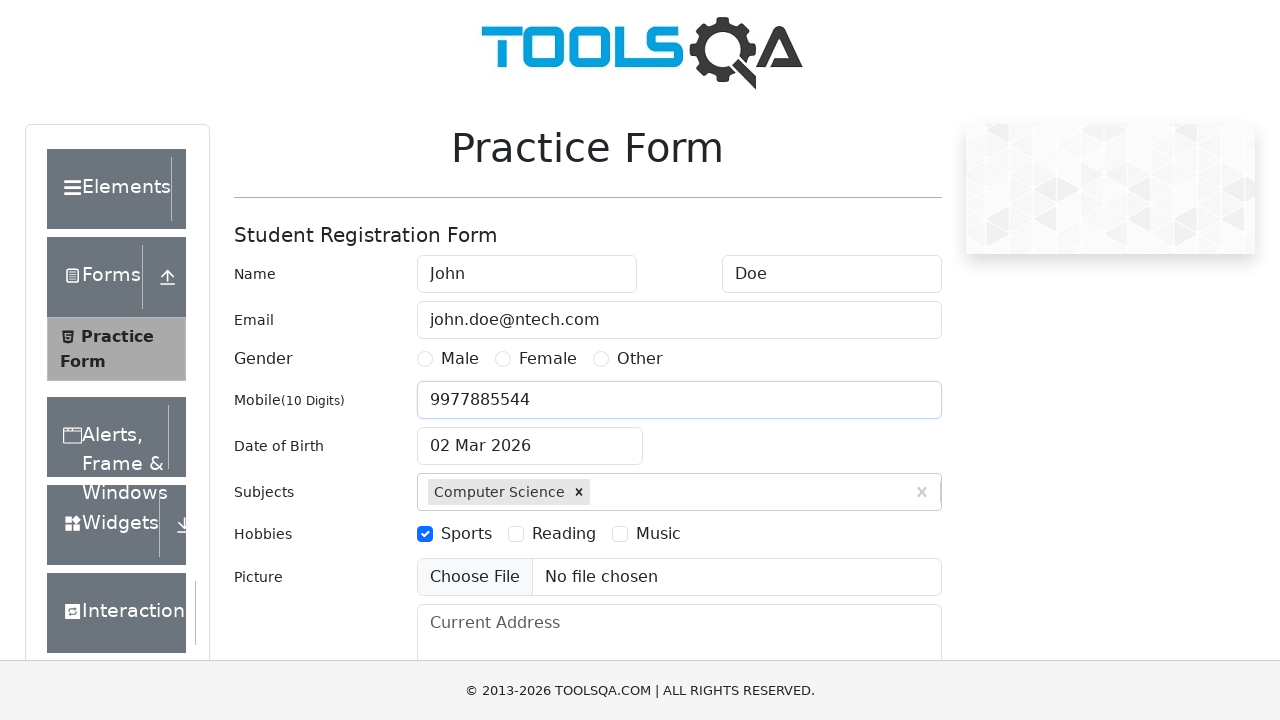

Filled current address field with 'Pune, Maharashtra' on textarea#currentAddress
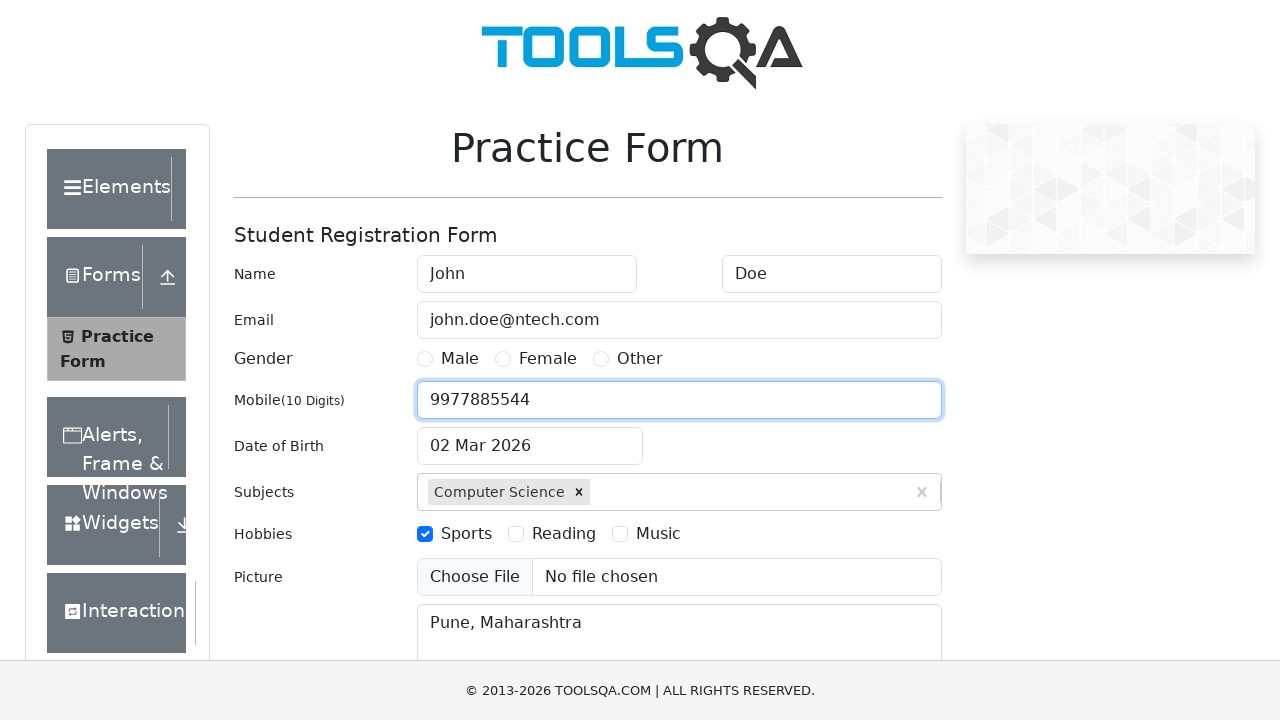

Located gender radio button label for Male
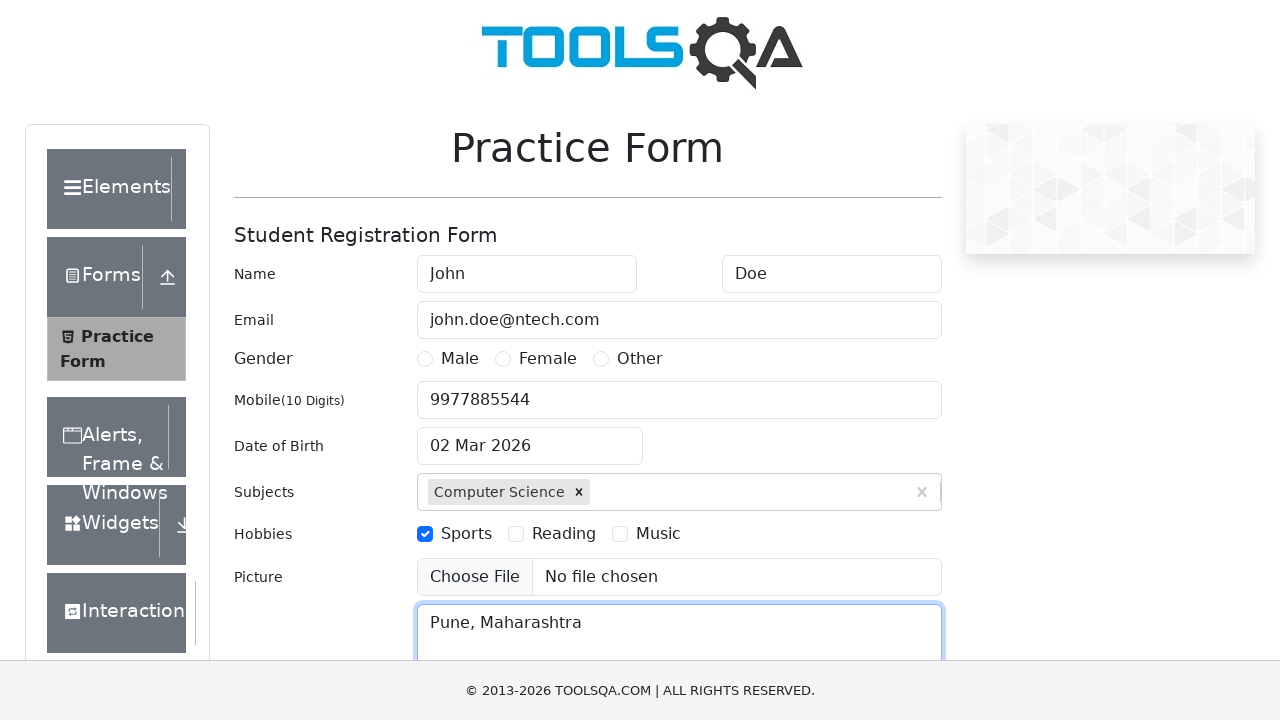

Scrolled gender radio button into view
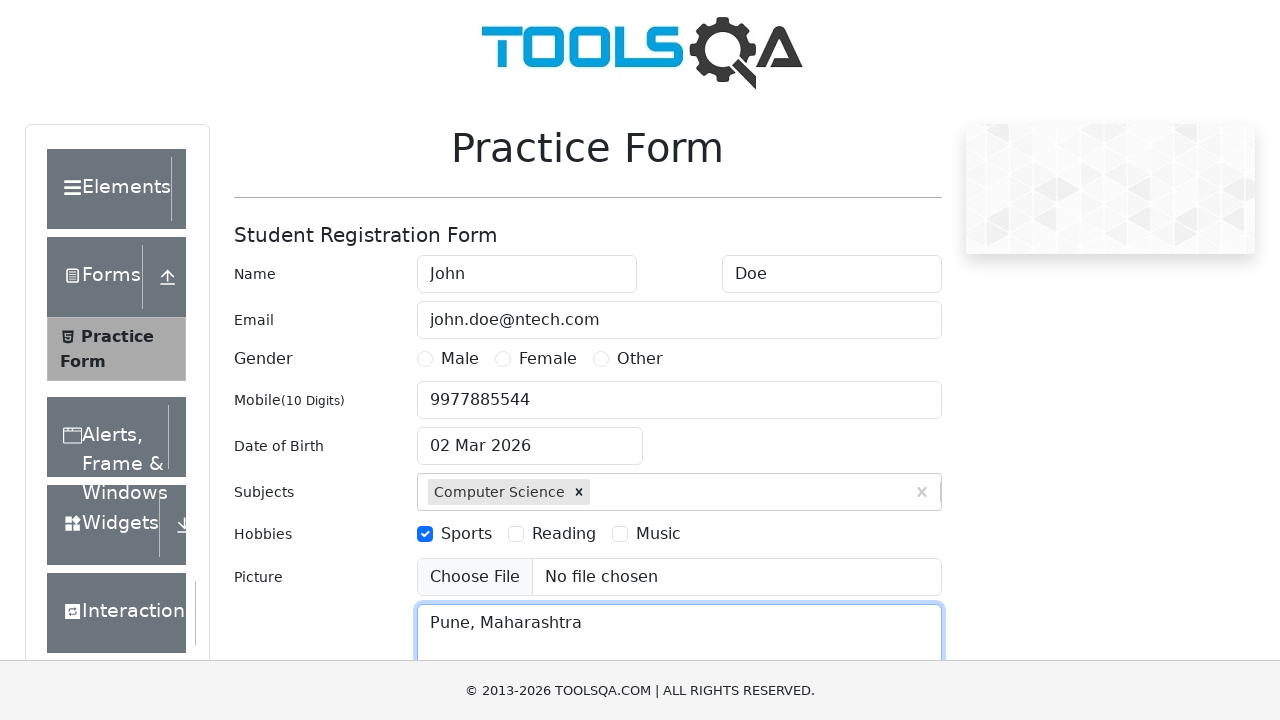

Clicked Male gender radio button at (460, 359) on label[for='gender-radio-1']
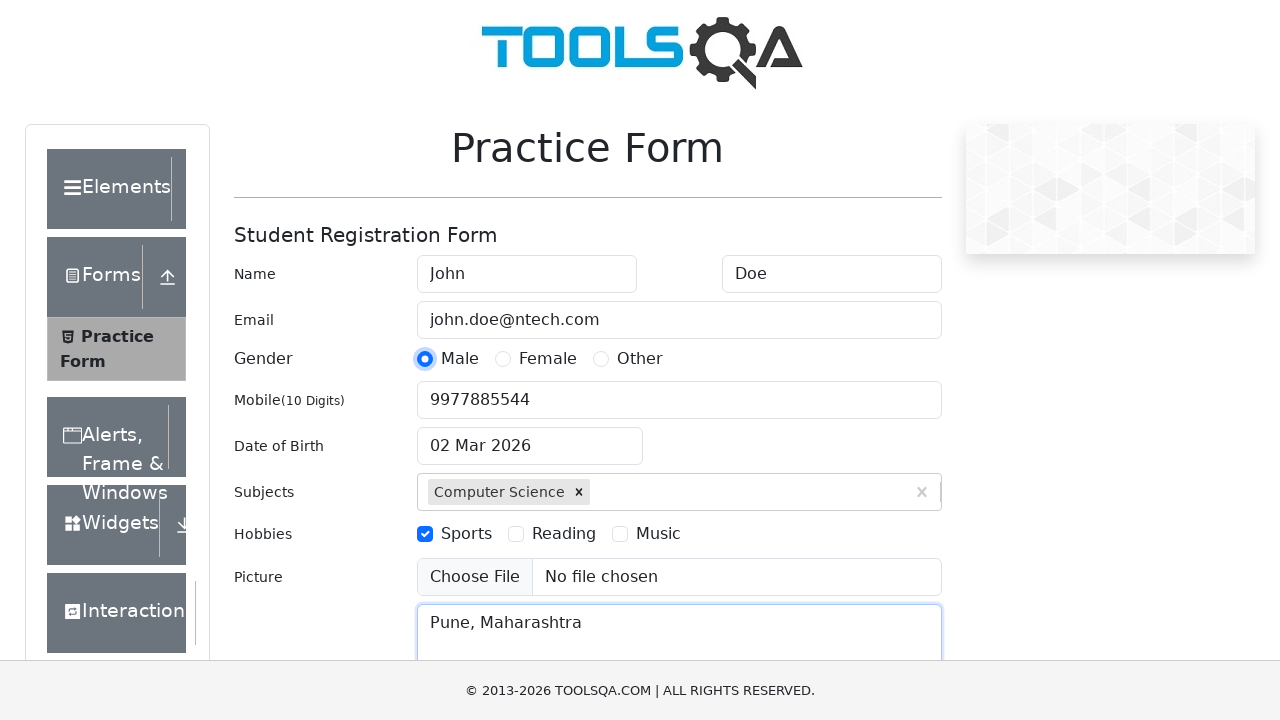

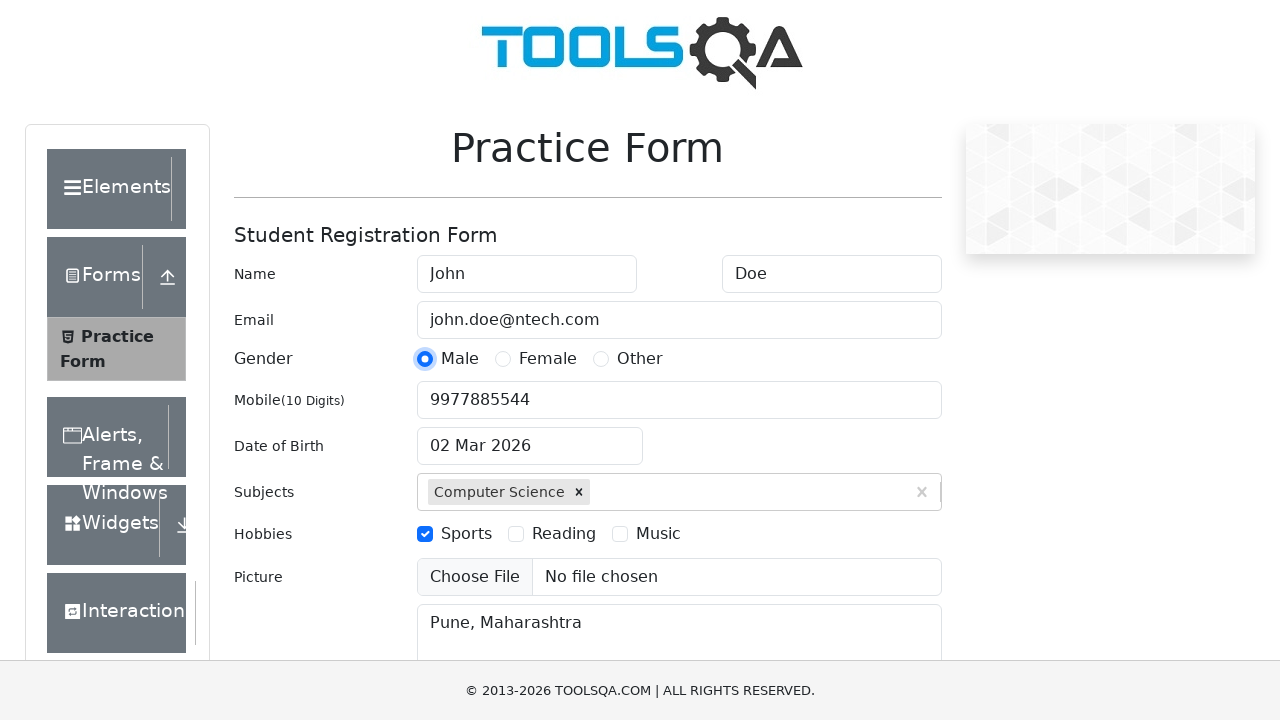